Tests alert functionality by entering text in a name field, clicking an alert button, and verifying the alert text contains the expected value before accepting it

Starting URL: https://rahulshettyacademy.com/AutomationPractice/

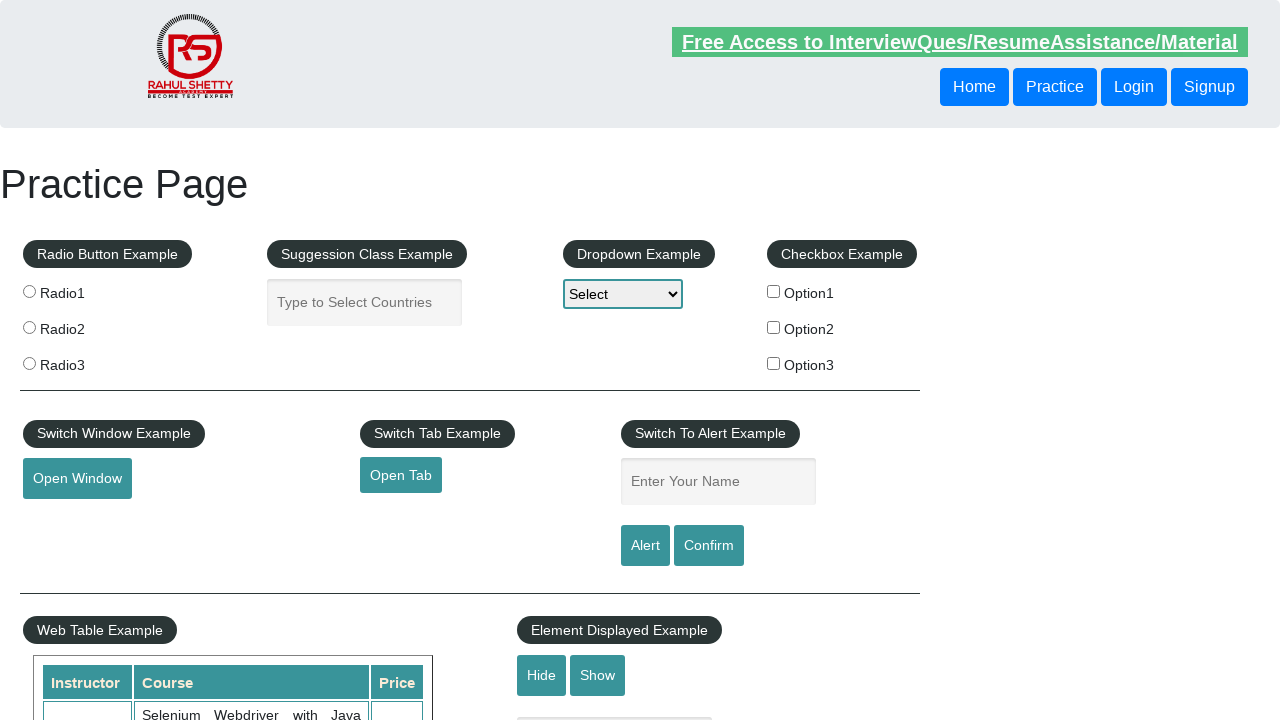

Filled name field with 'Option3' on #name
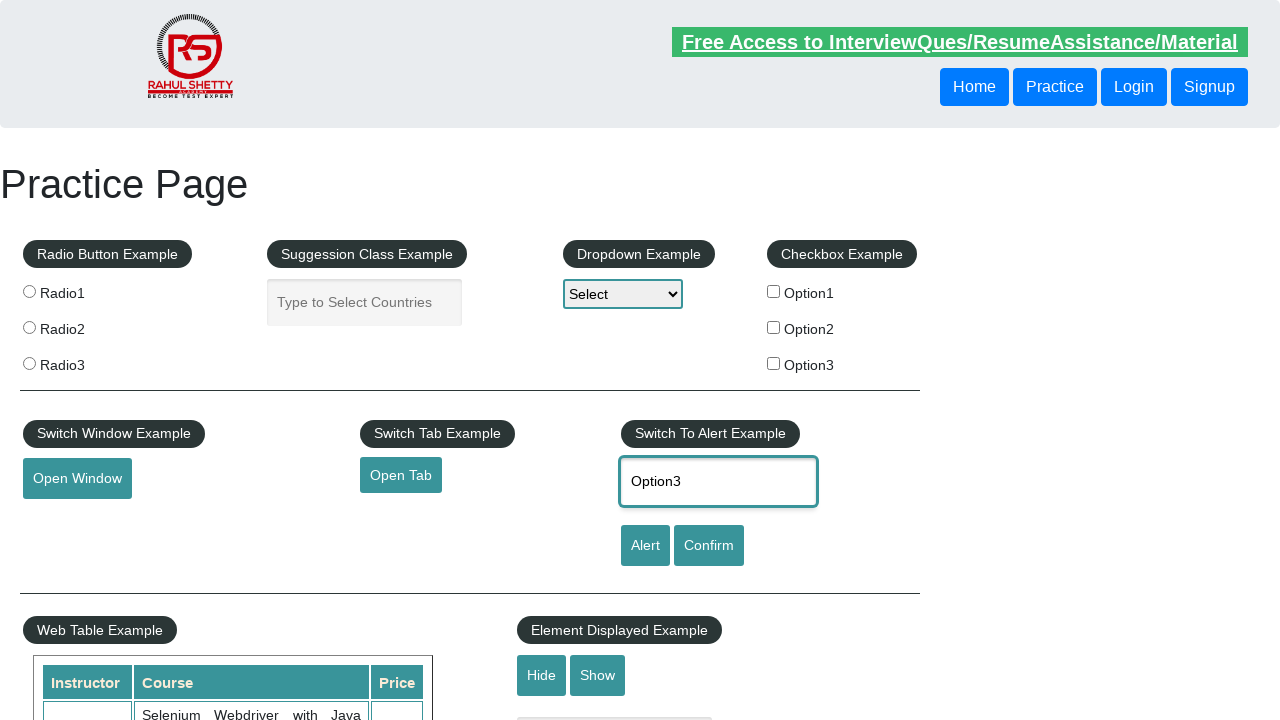

Clicked alert button at (645, 546) on #alertbtn
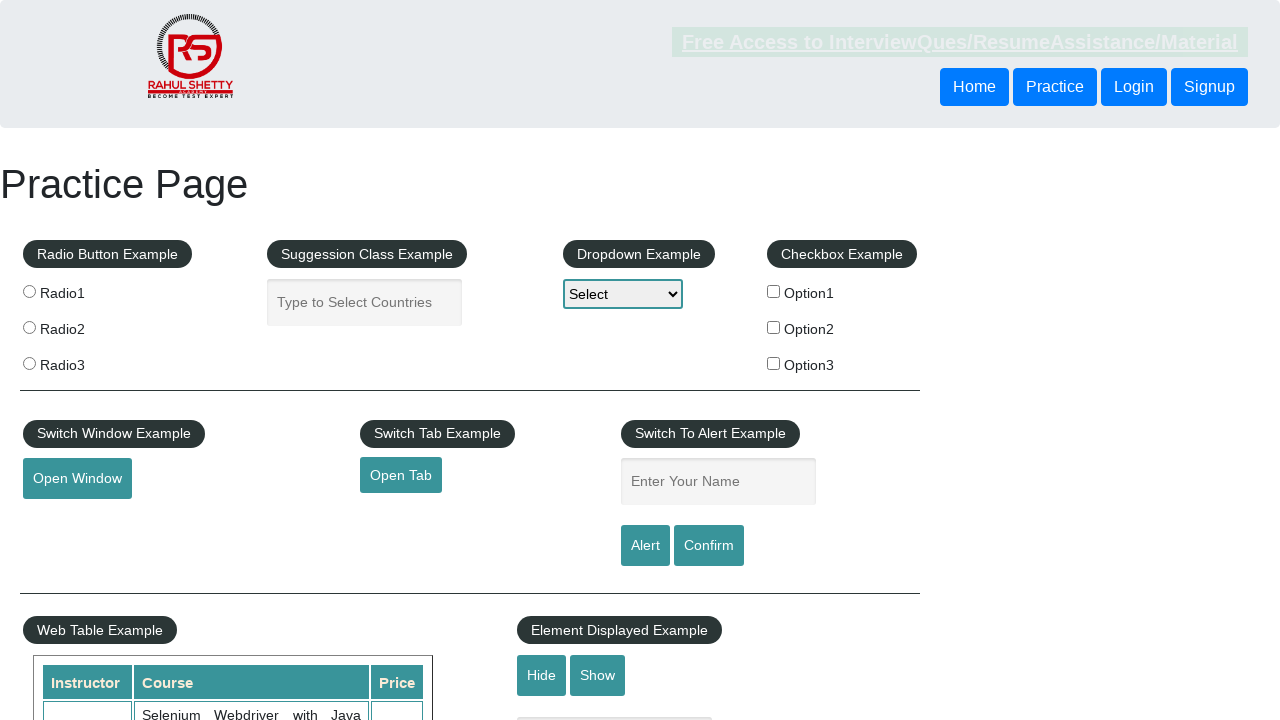

Set up initial dialog handler to accept
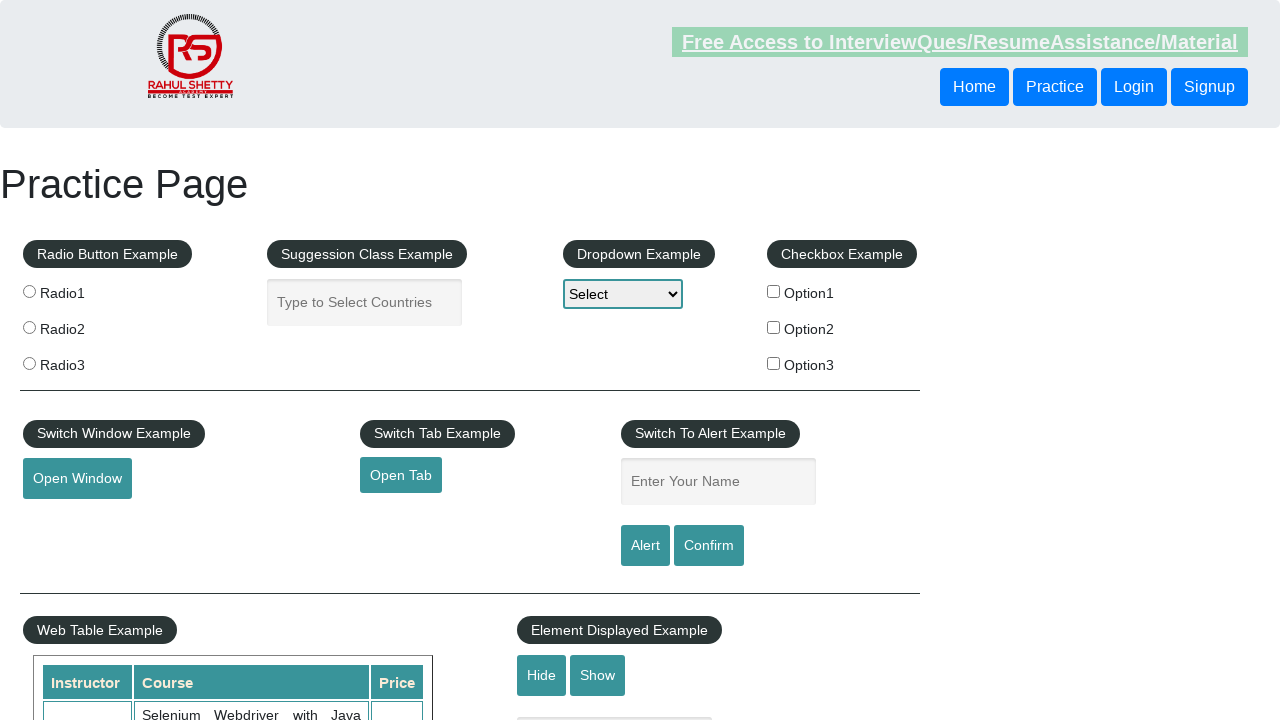

Evaluated JavaScript to set up dialog text and beforeunload listener
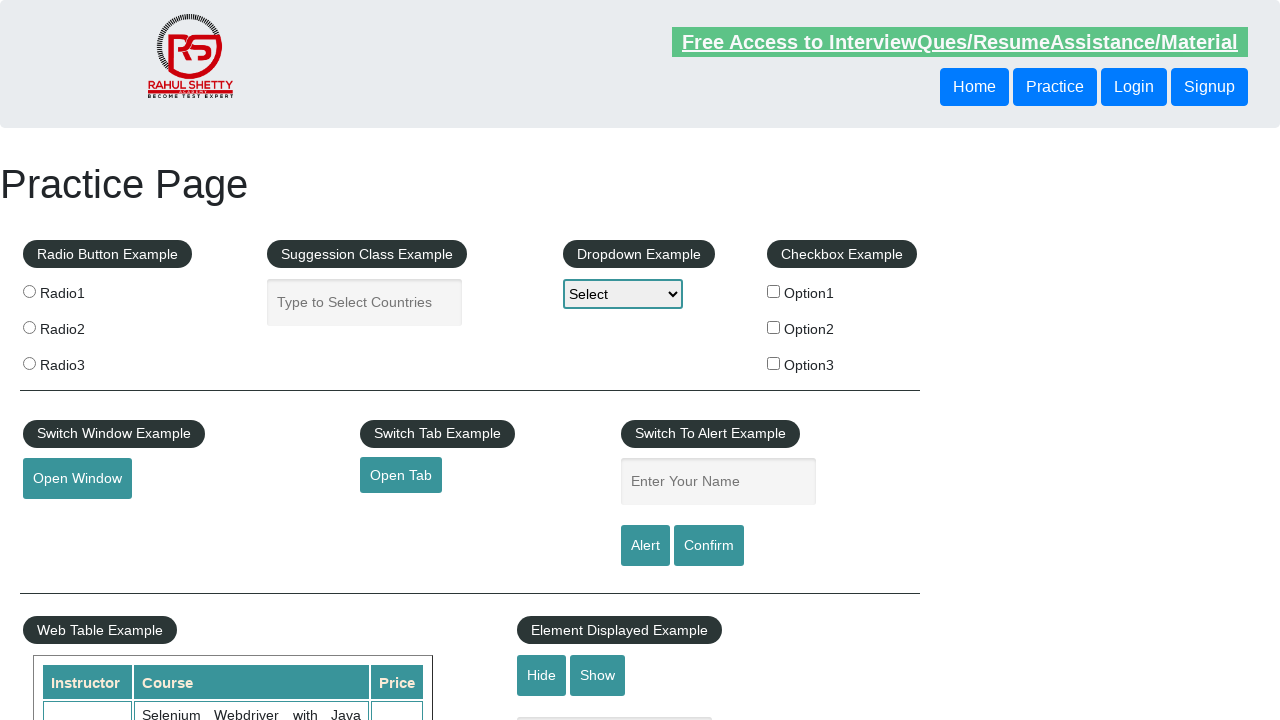

Set up dialog handler with assertion to verify 'Option3' in alert message
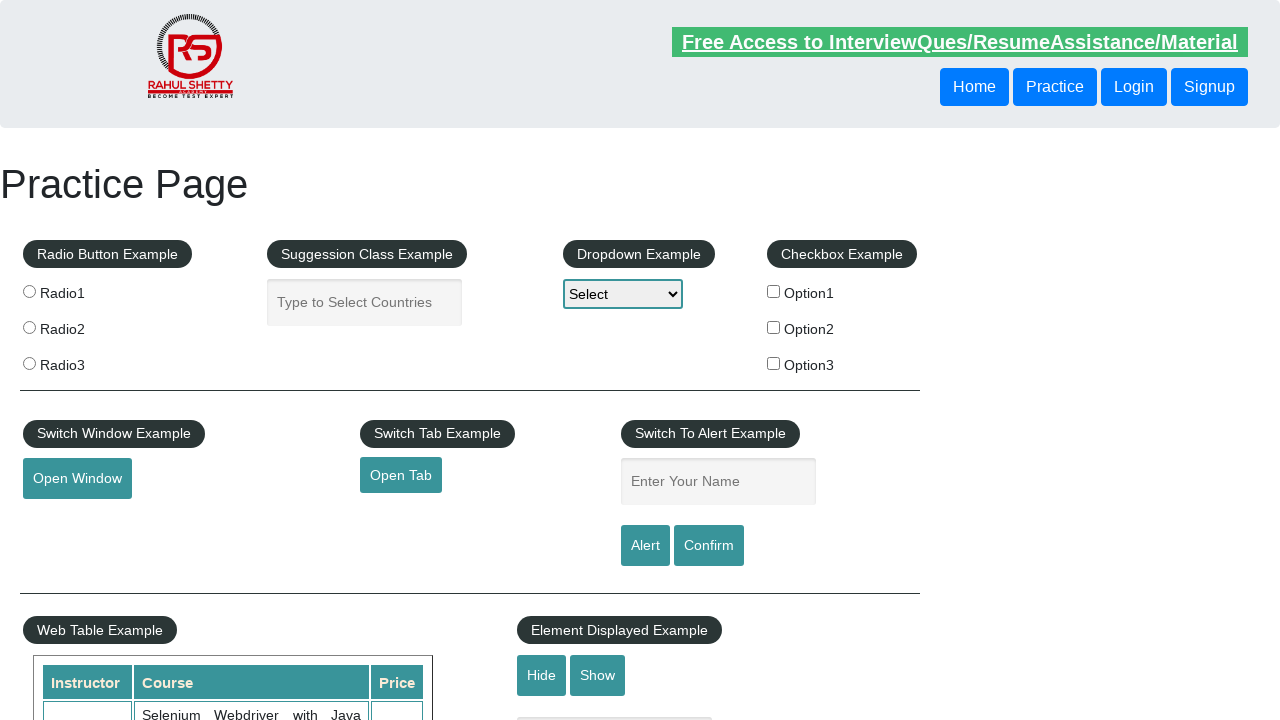

Clicked alert button to trigger dialog at (645, 546) on #alertbtn
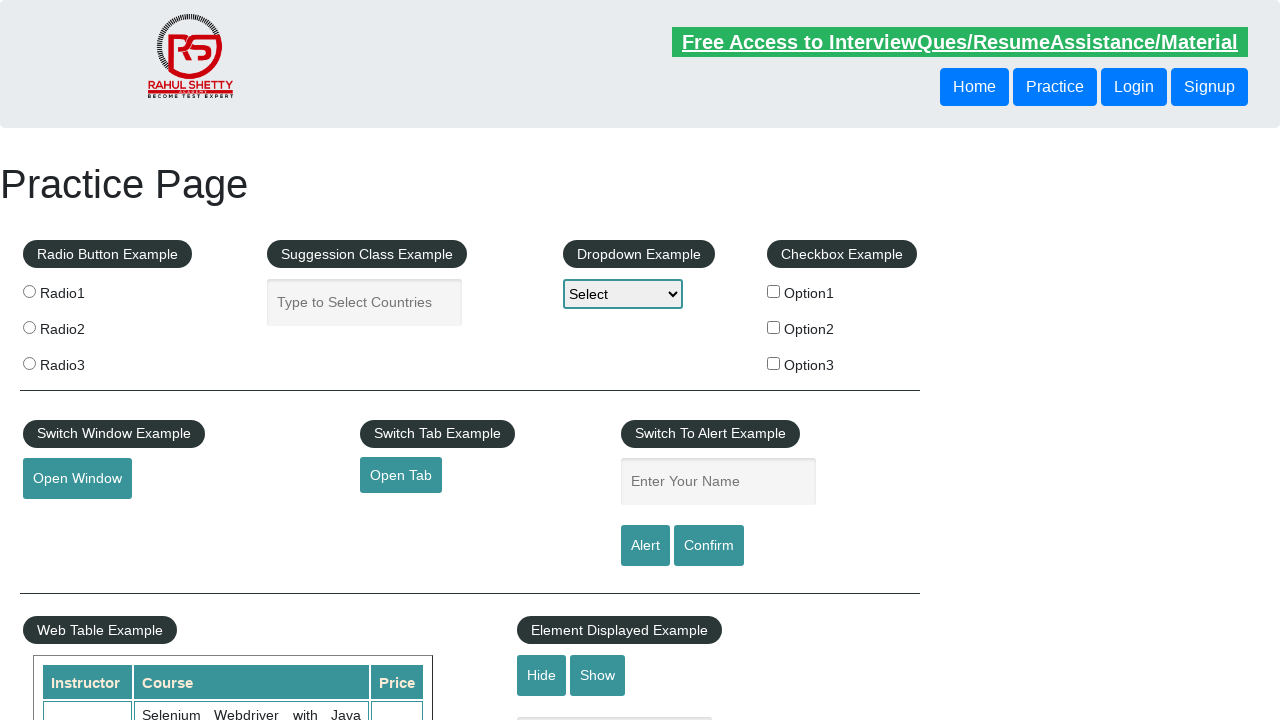

Waited 500ms for dialog to be processed
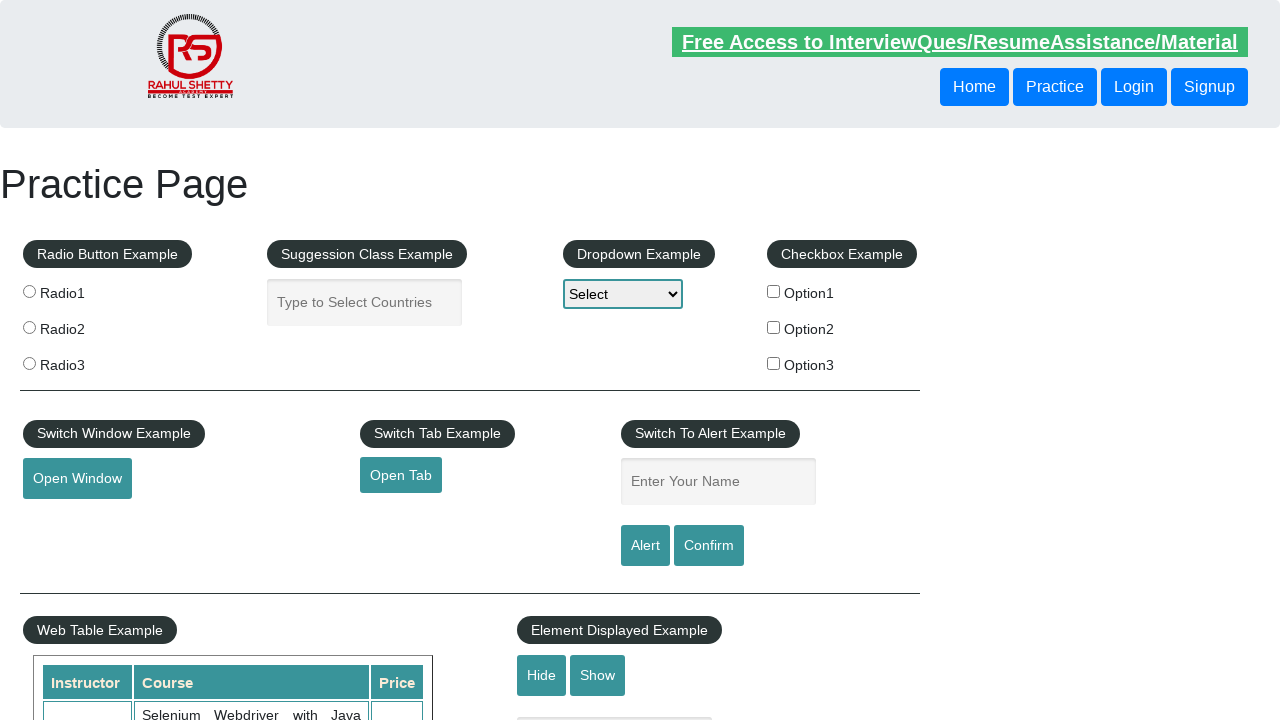

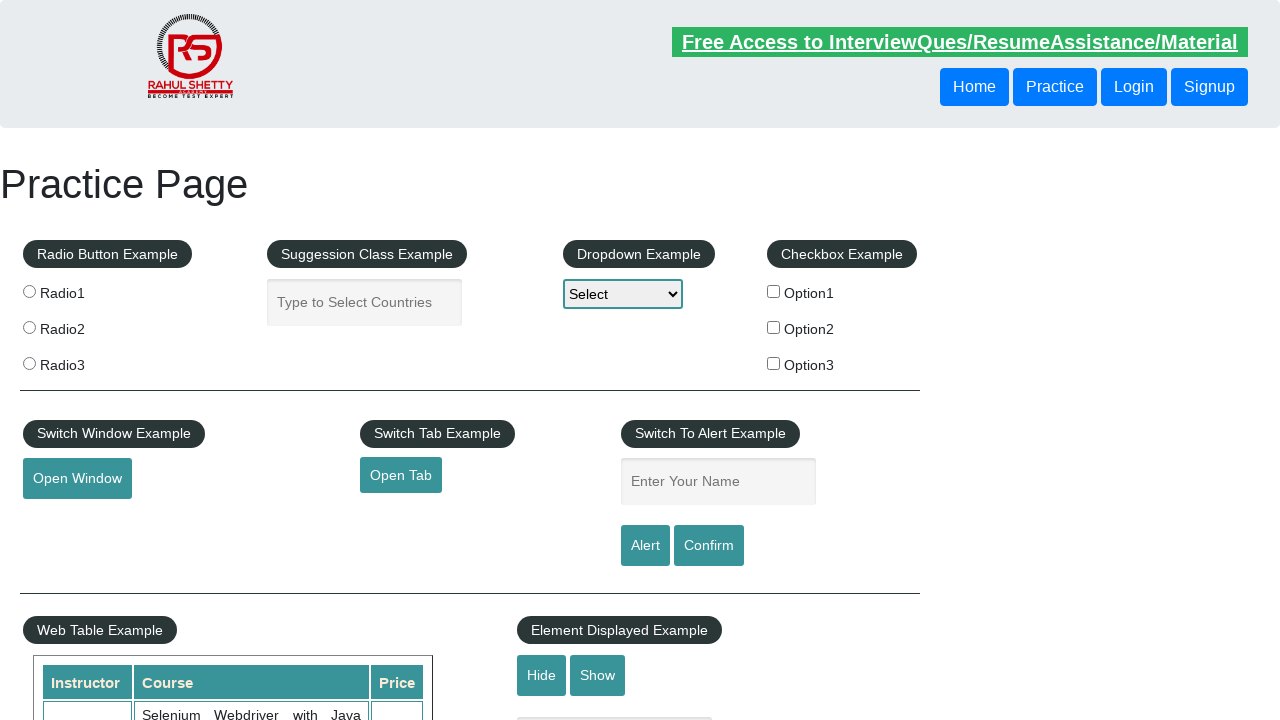